Tests the datepicker functionality by entering a date value into the datepicker input field and pressing Enter to confirm the selection.

Starting URL: https://formy-project.herokuapp.com/datepicker

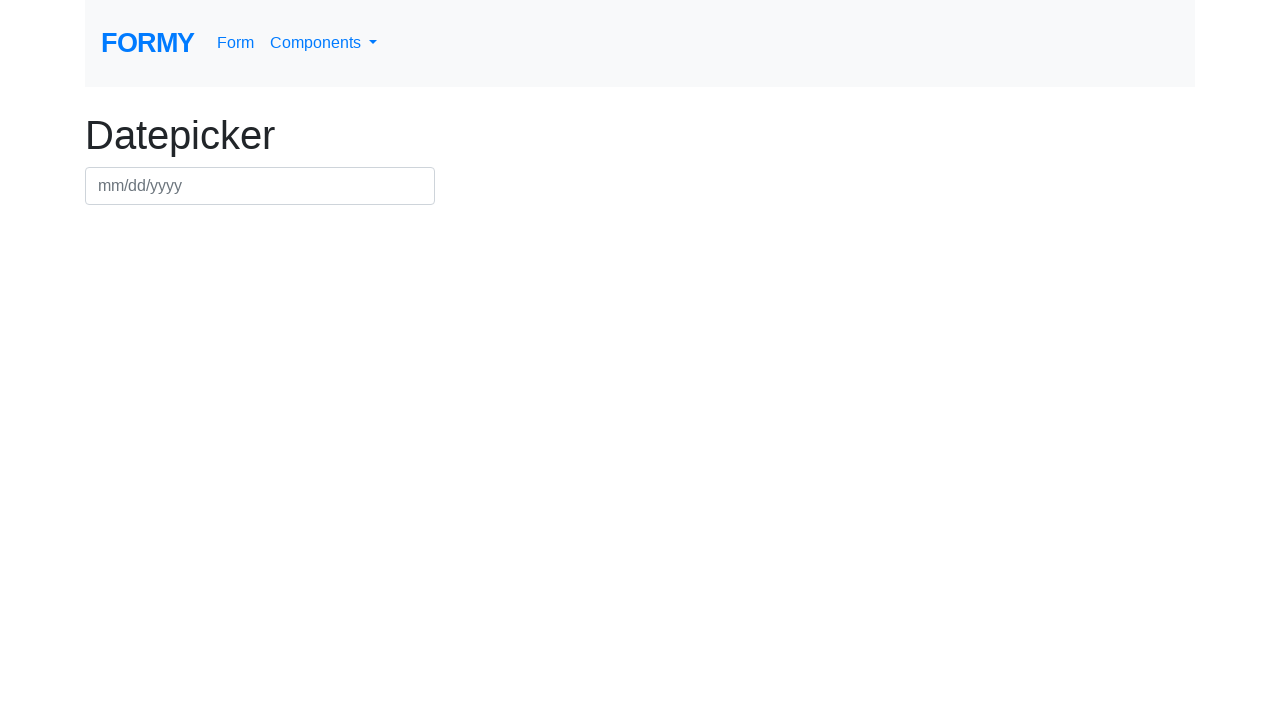

Filled datepicker field with date 08/15/2024 on #datepicker
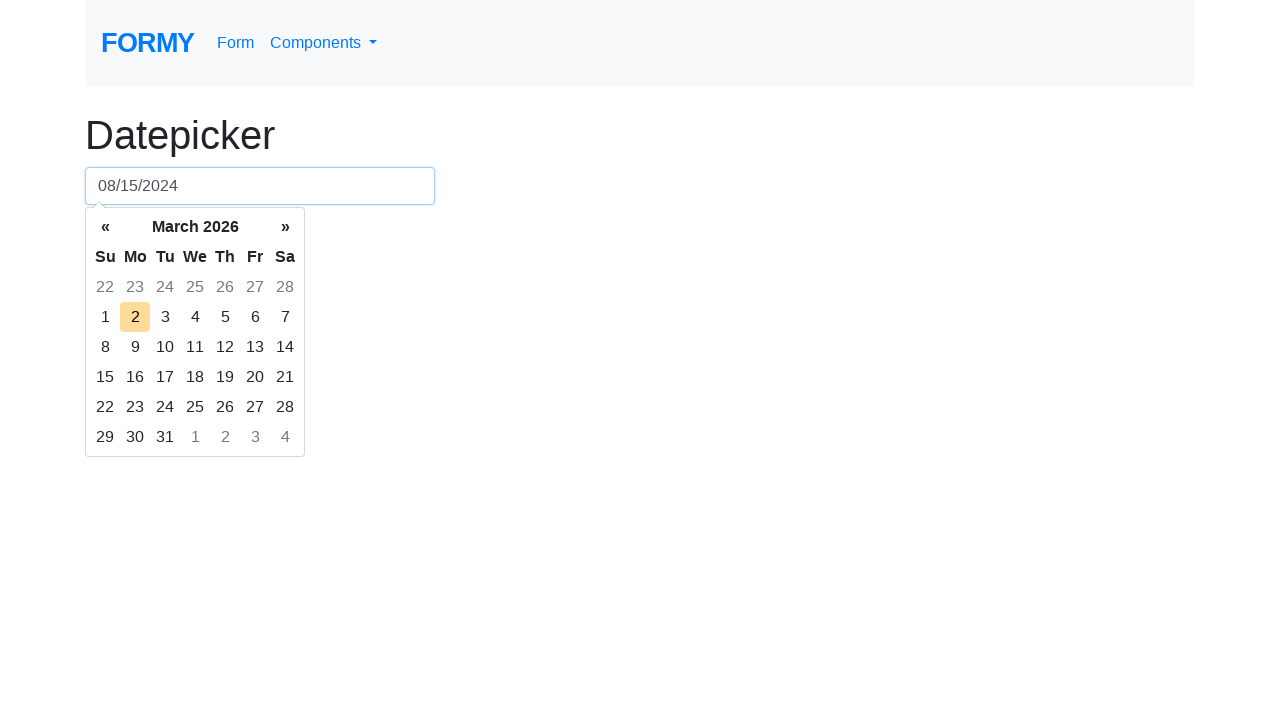

Pressed Enter to confirm date selection on #datepicker
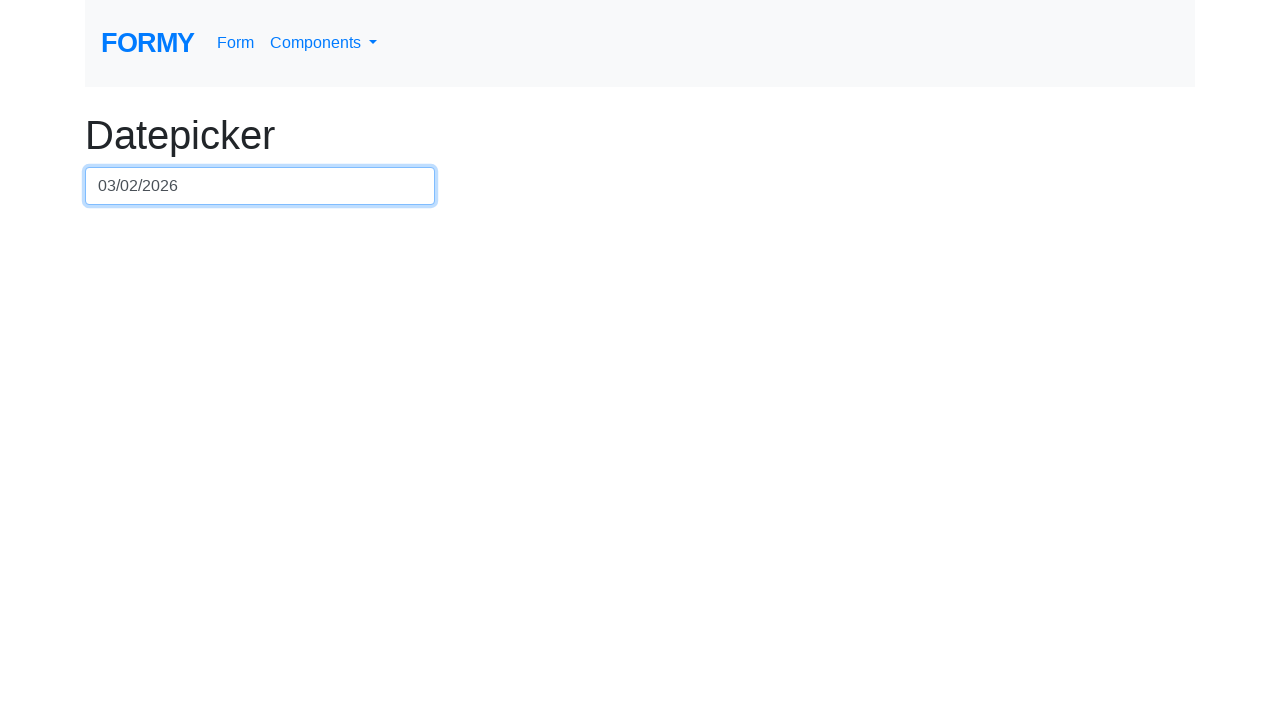

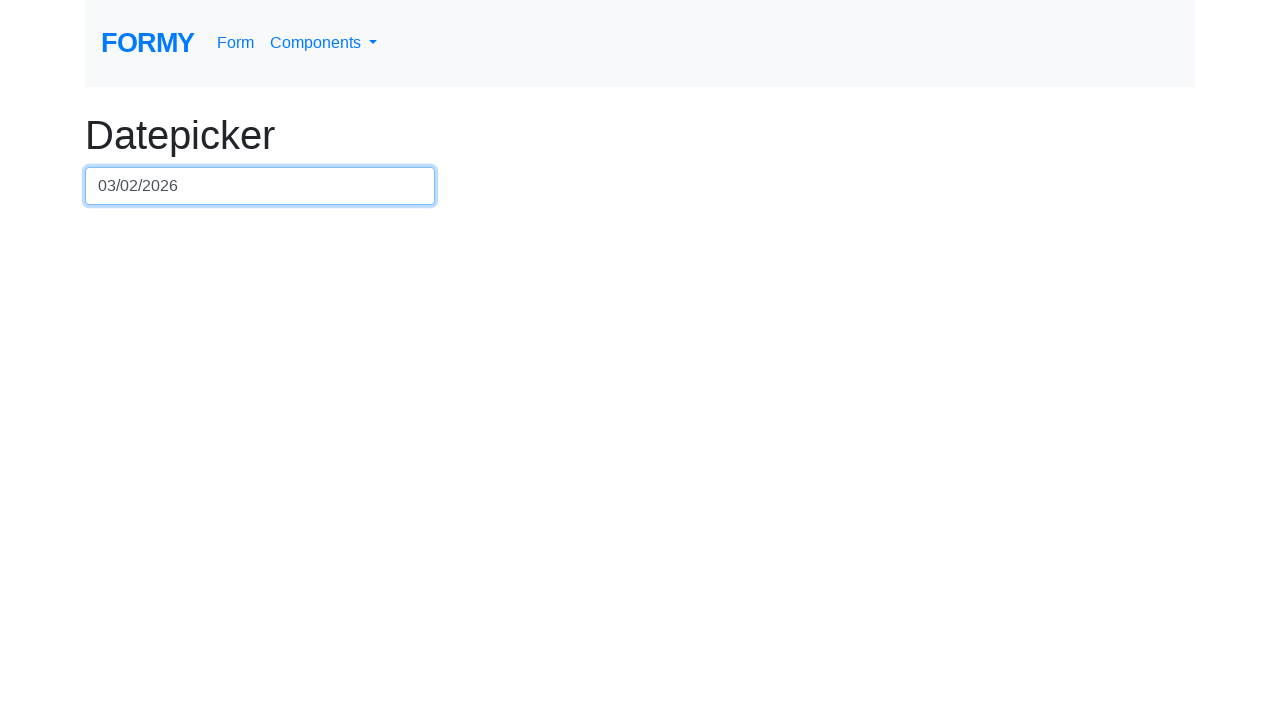